Tests cross-browser compatibility by navigating to Paytm homepage and maximizing the browser window

Starting URL: https://paytm.com/

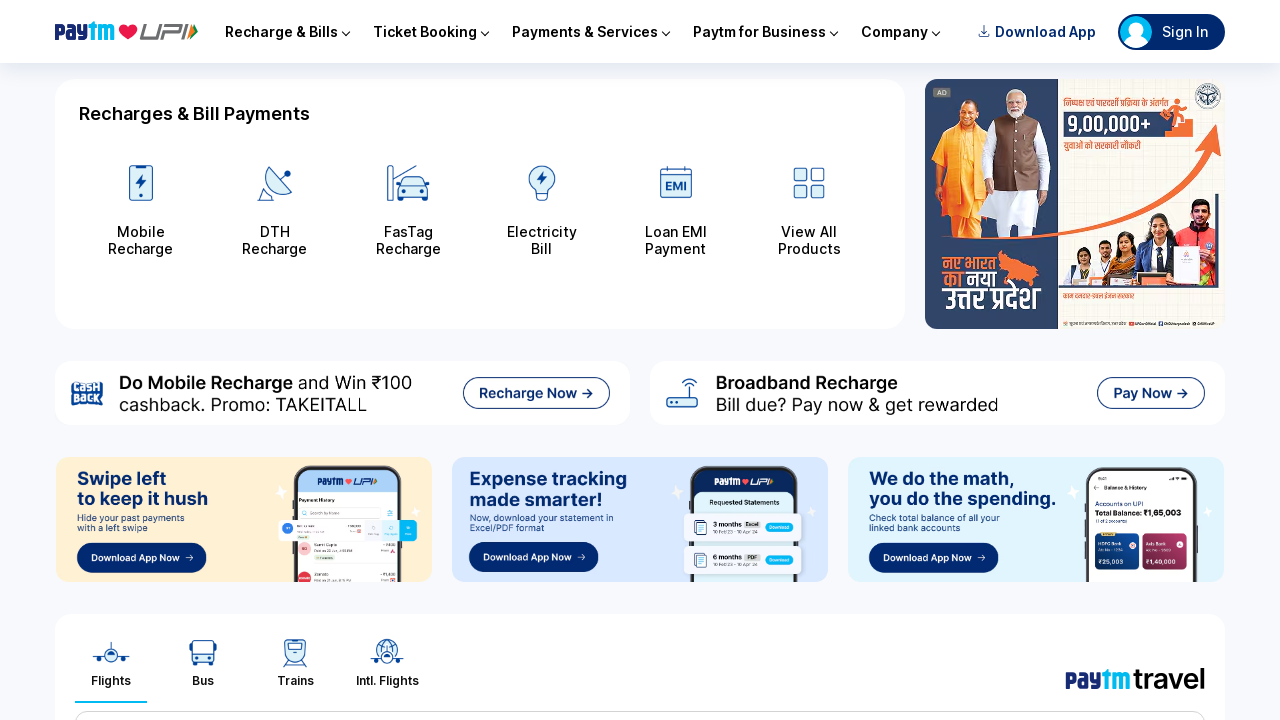

Set viewport size to 1920x1080 to maximize browser window
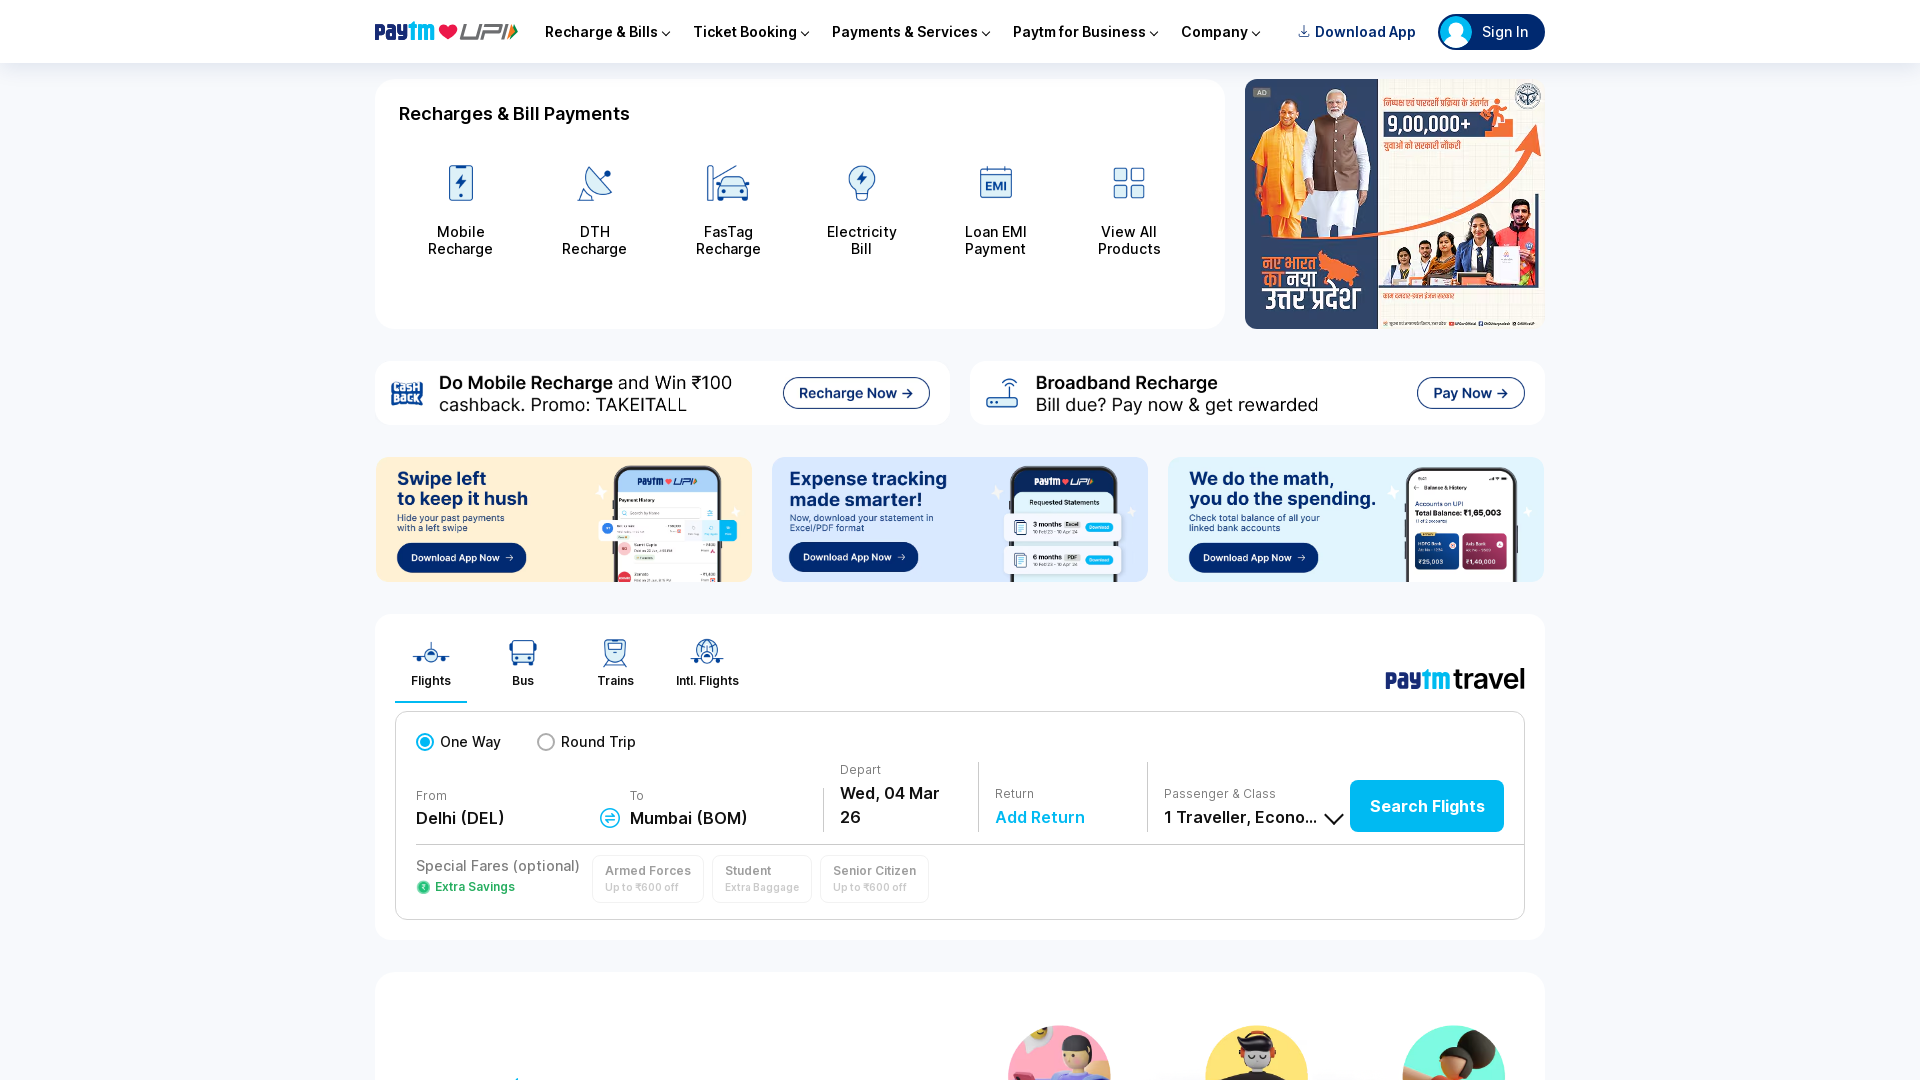

Paytm homepage loaded completely (DOM content ready)
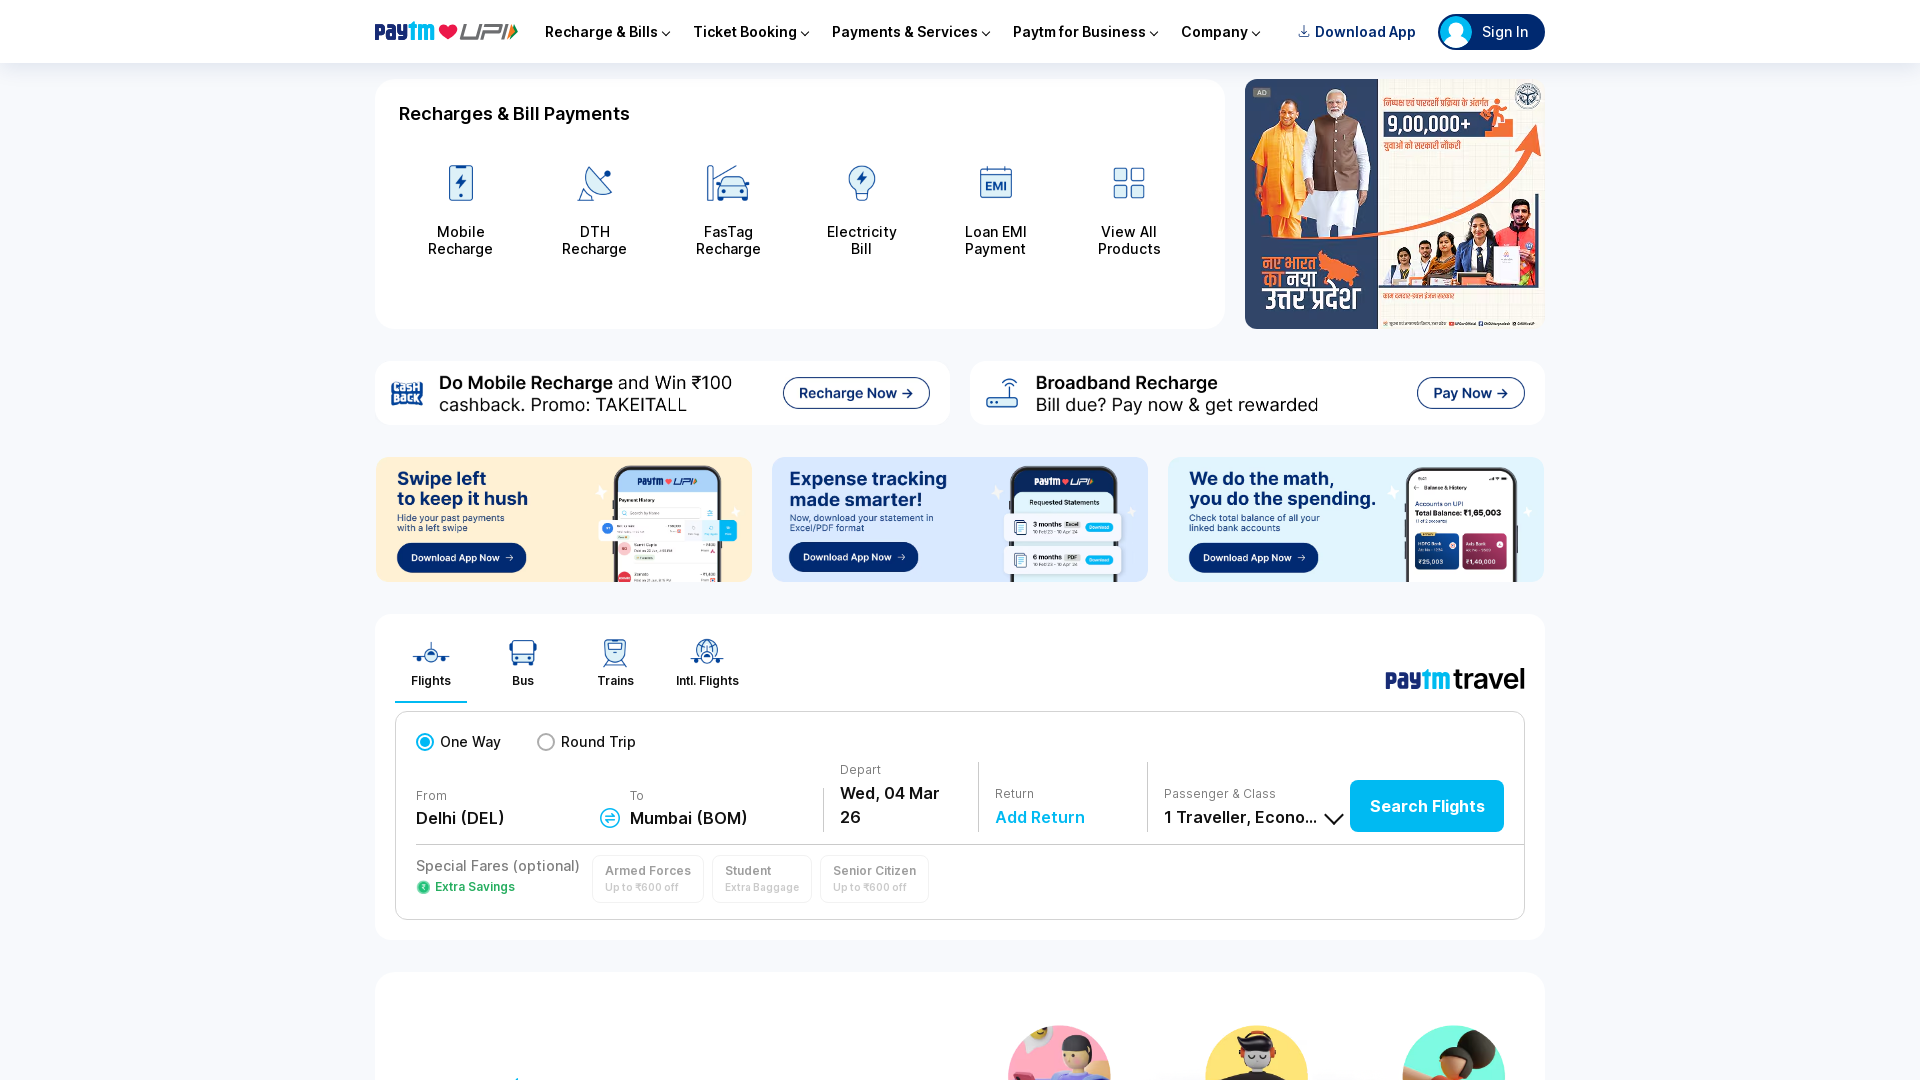

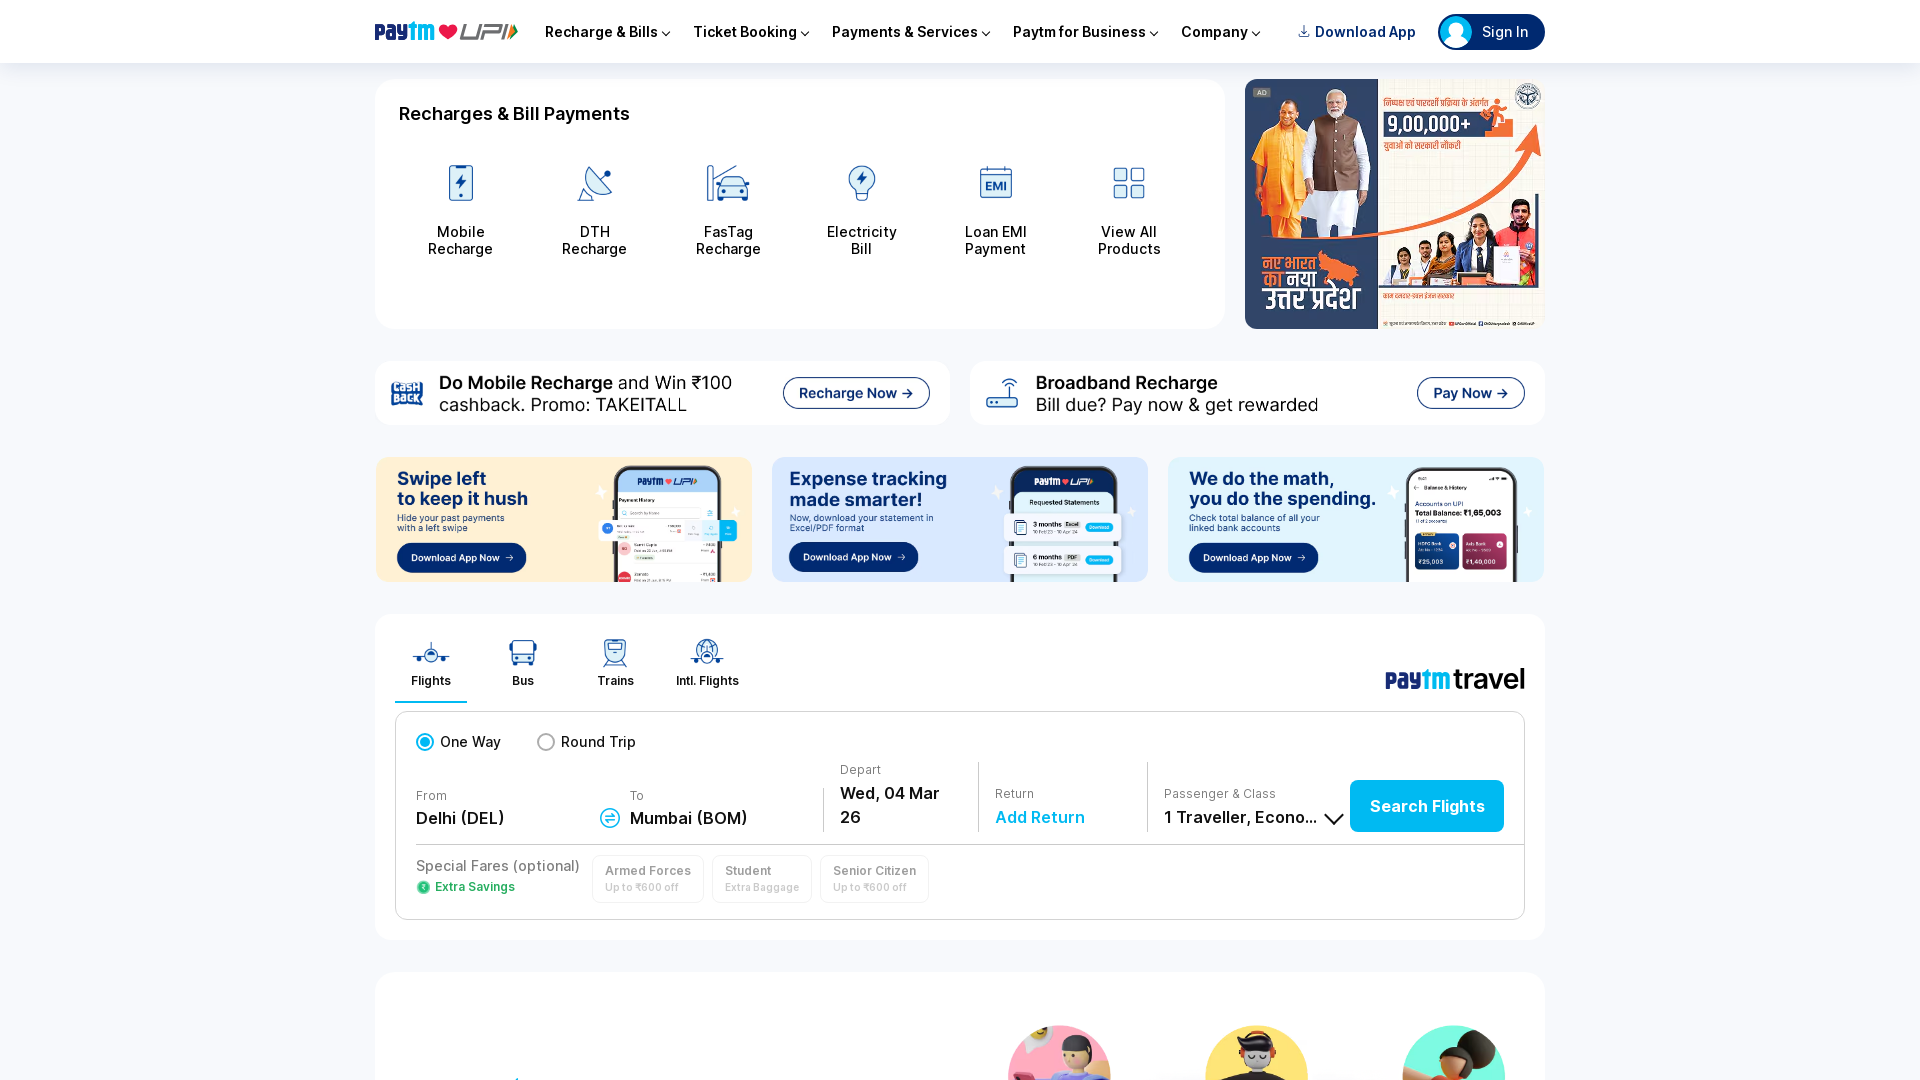